Navigates to Udemy homepage and verifies the page title by checking that it loads correctly

Starting URL: https://udemy.com

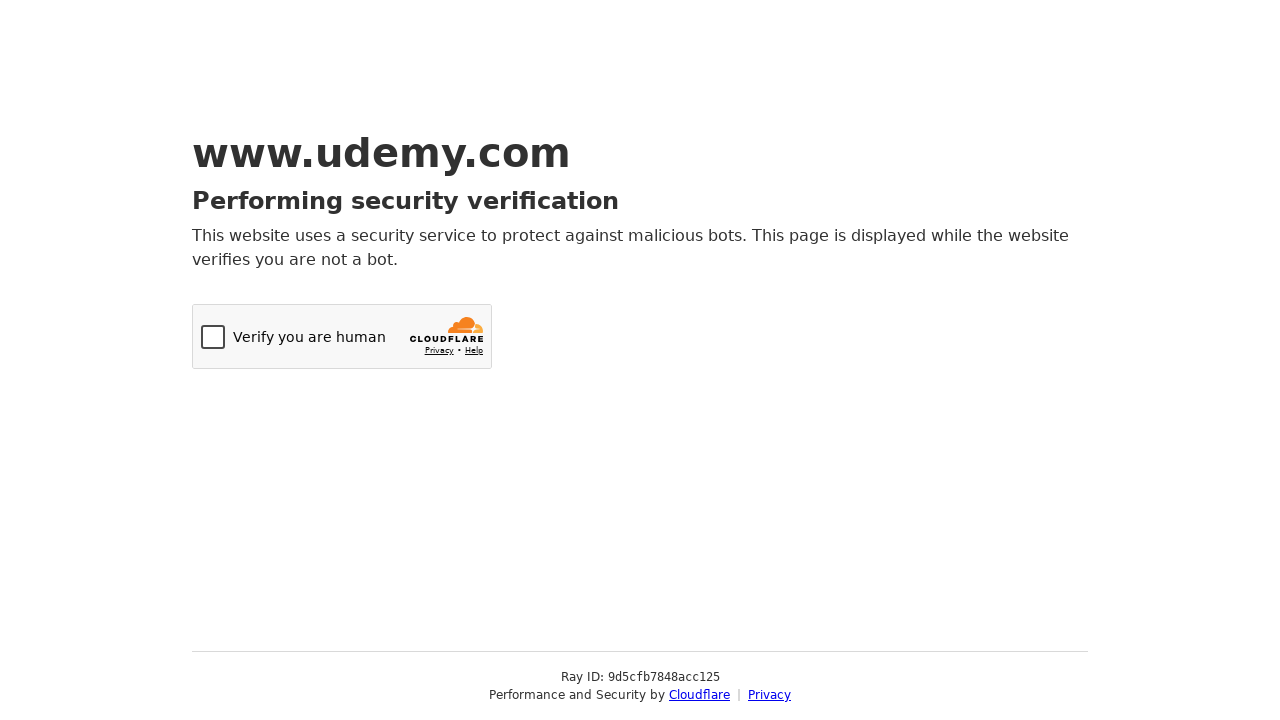

Navigated to Udemy homepage
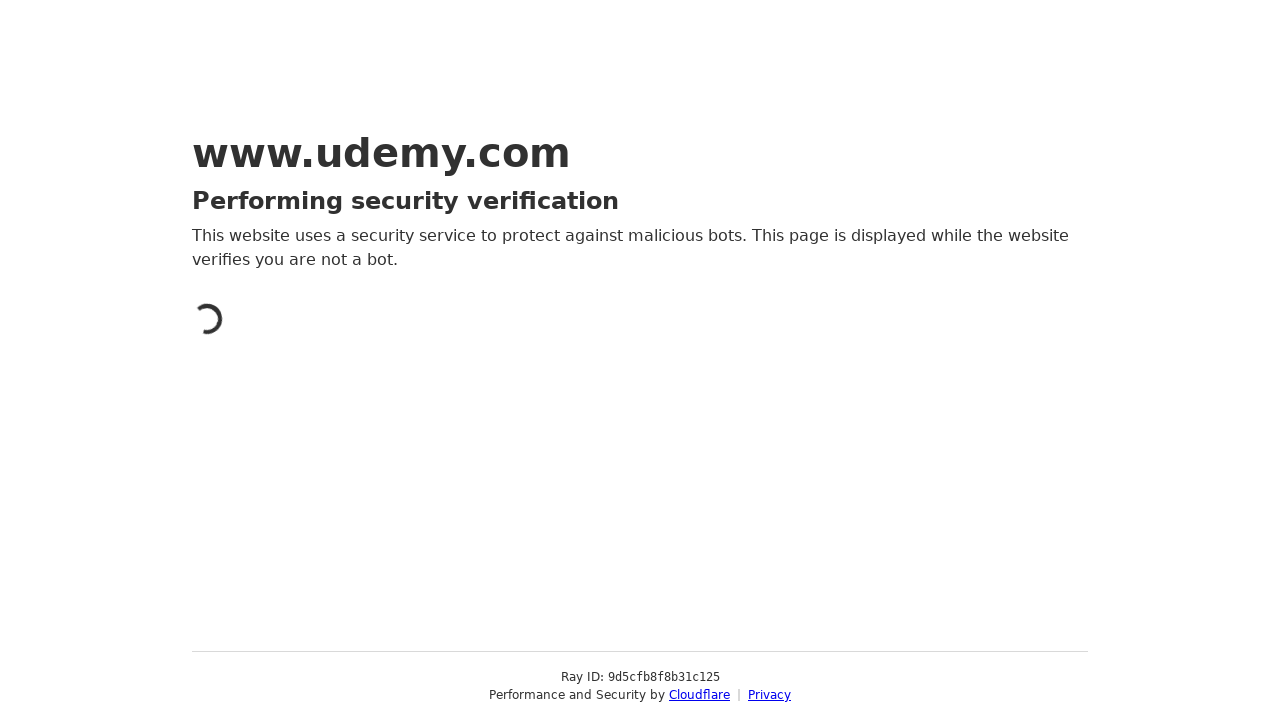

Page loaded to domcontentloaded state
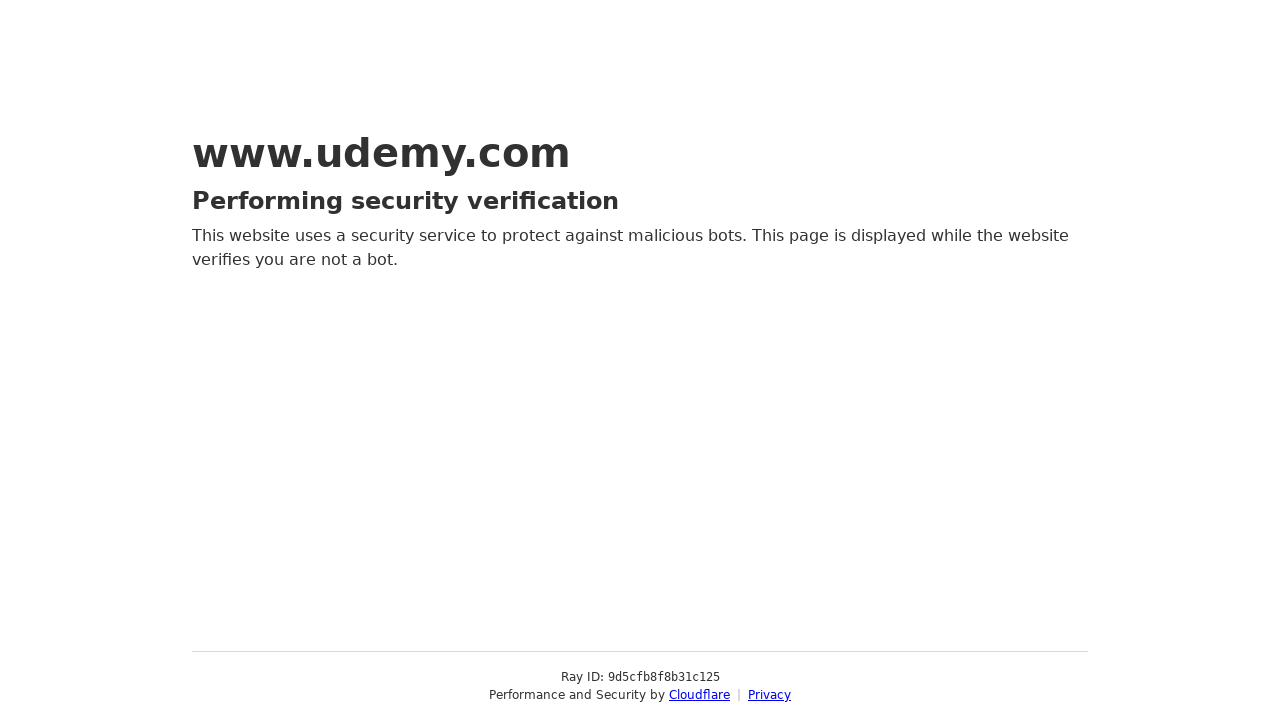

Retrieved page title: 'Just a moment...'
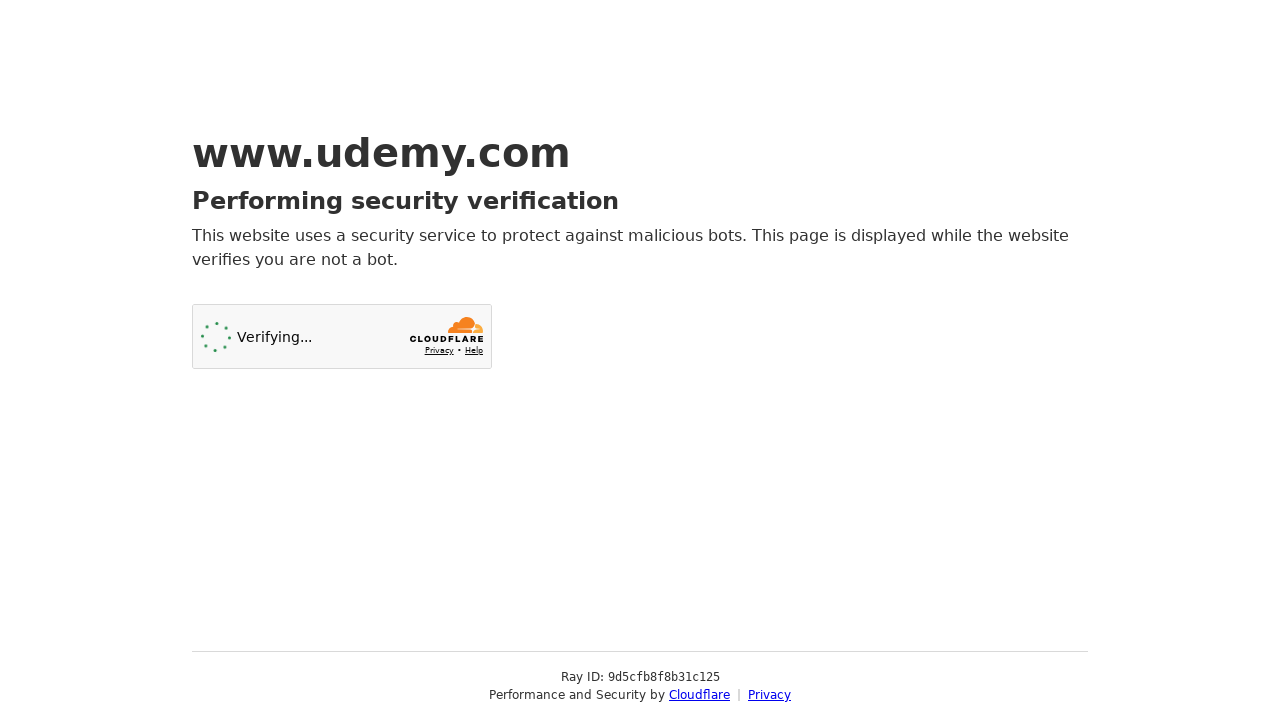

Verified page title does not match expected value
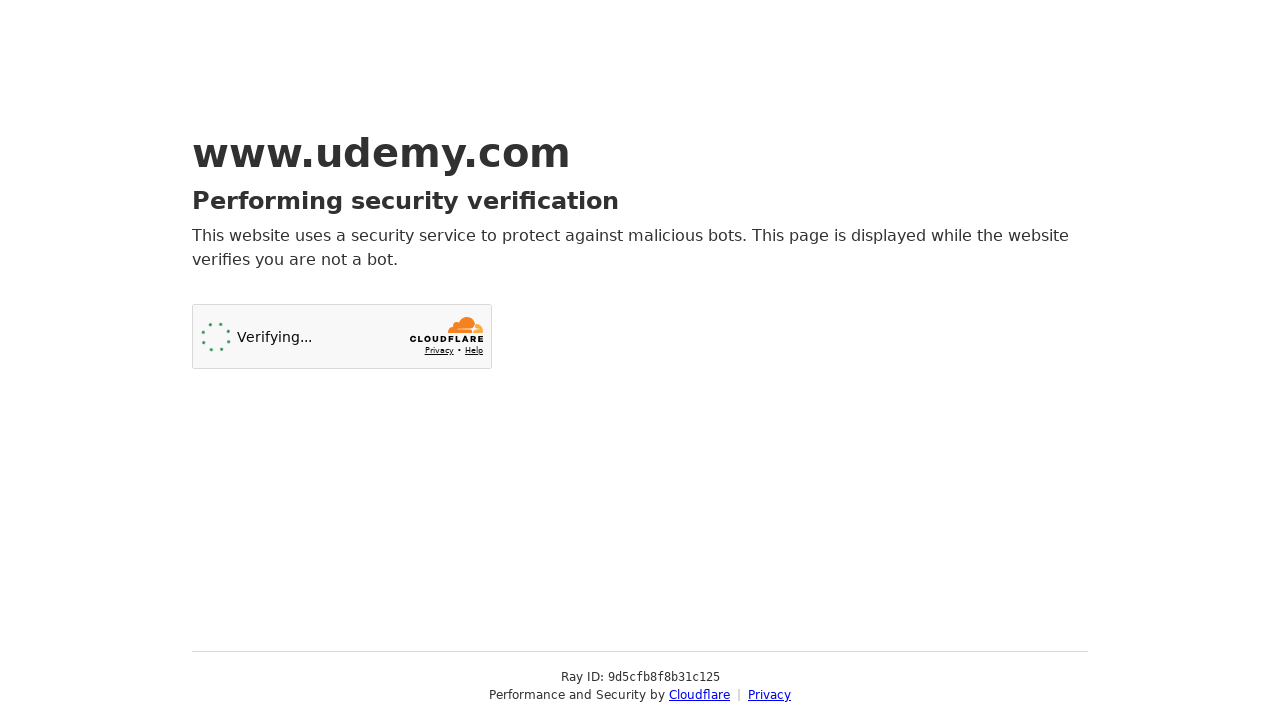

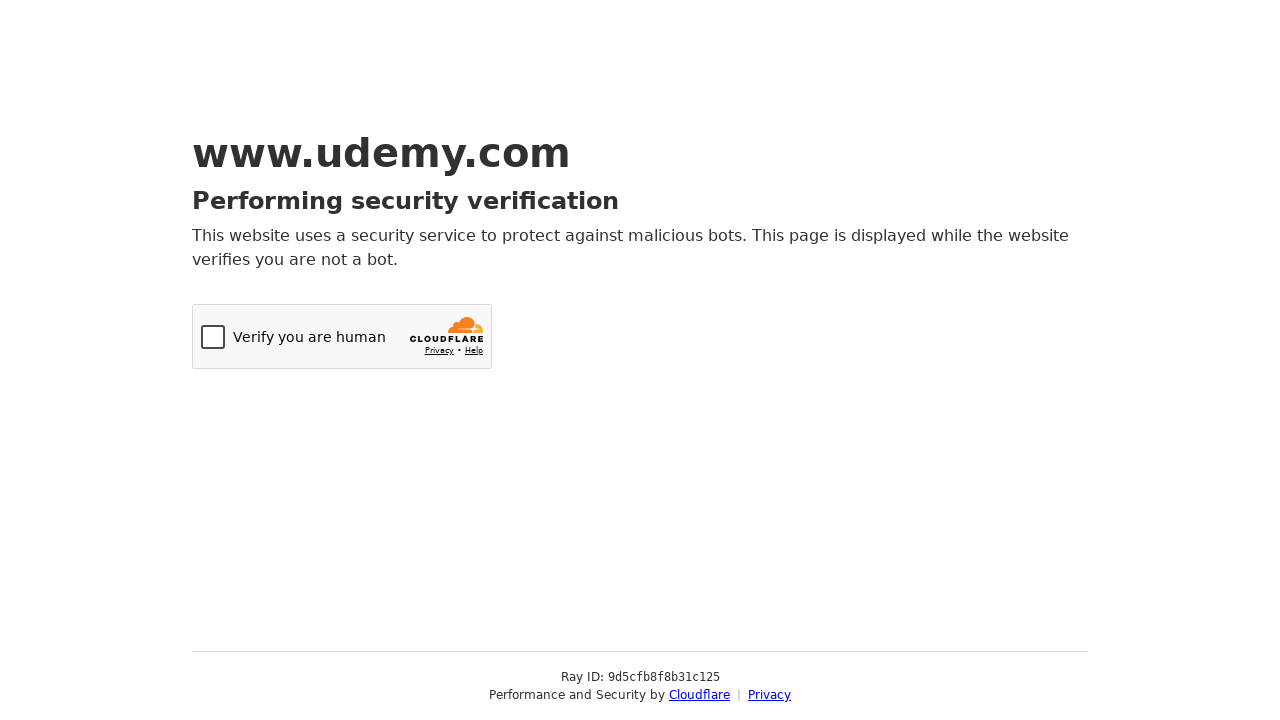